Tests link counting in different sections of the page and opens multiple footer links in new tabs to verify their titles

Starting URL: https://rahulshettyacademy.com/AutomationPractice/

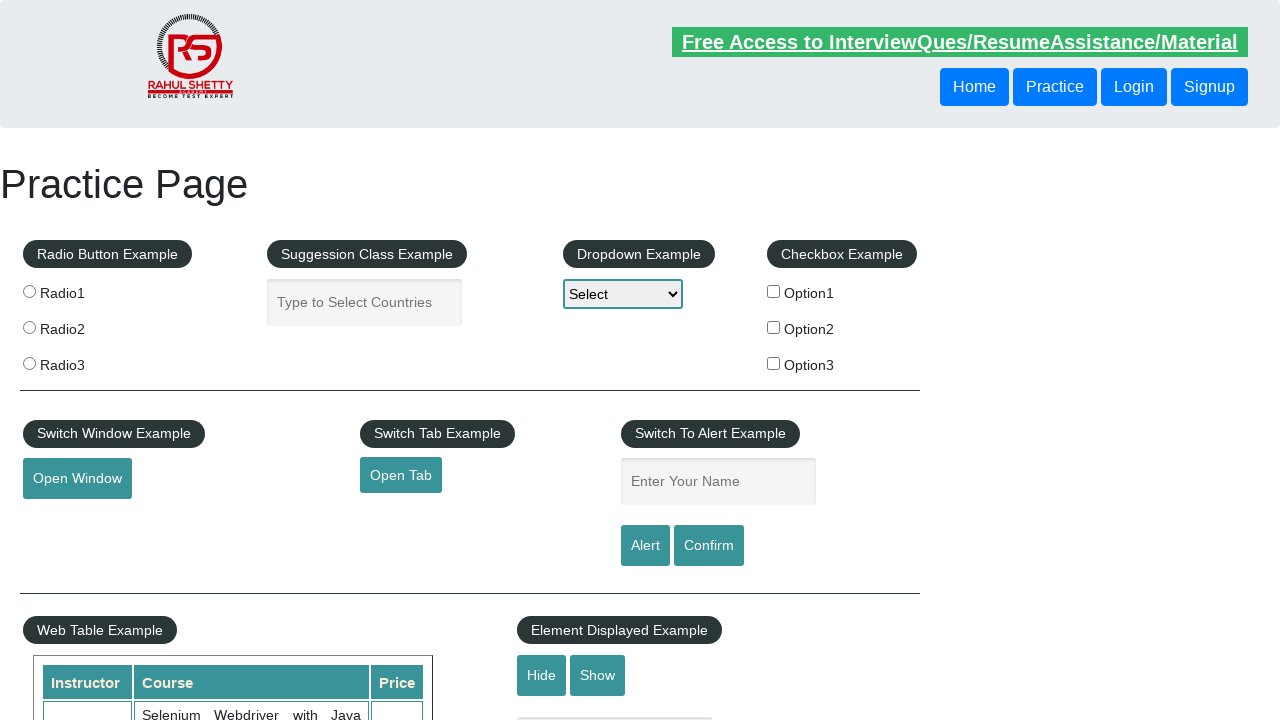

Located all links on the page
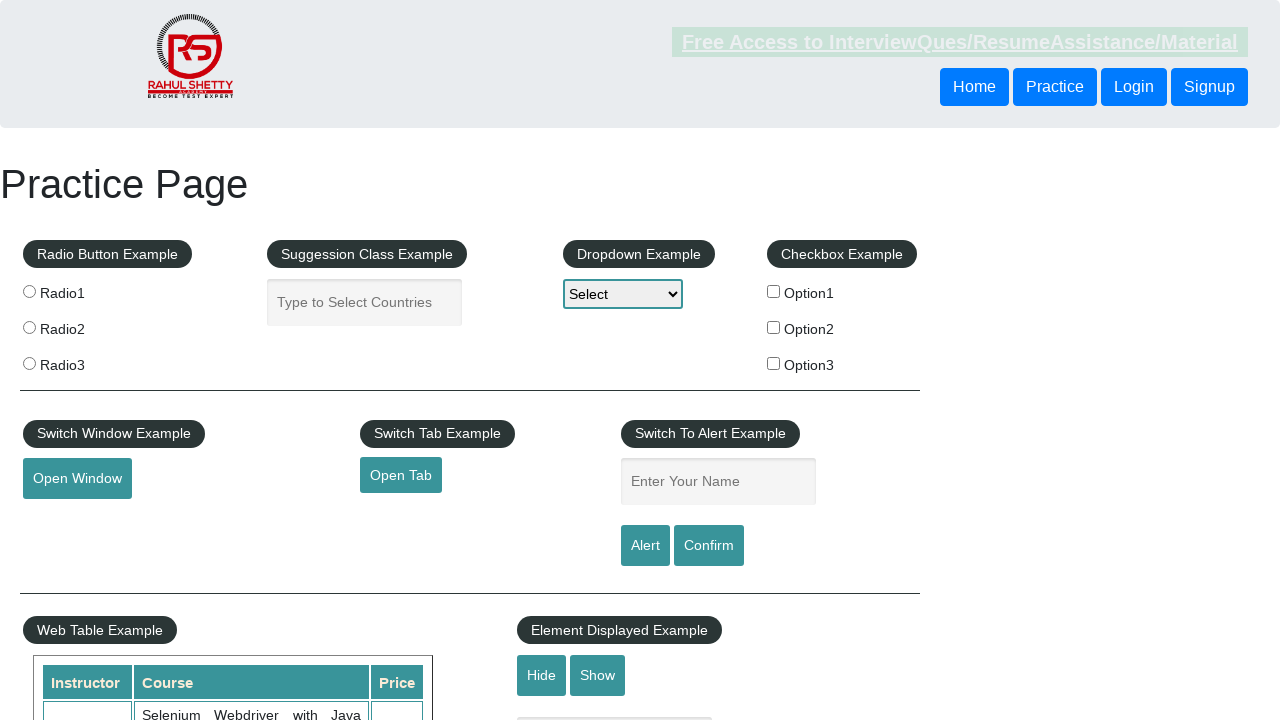

Counted total links: 27
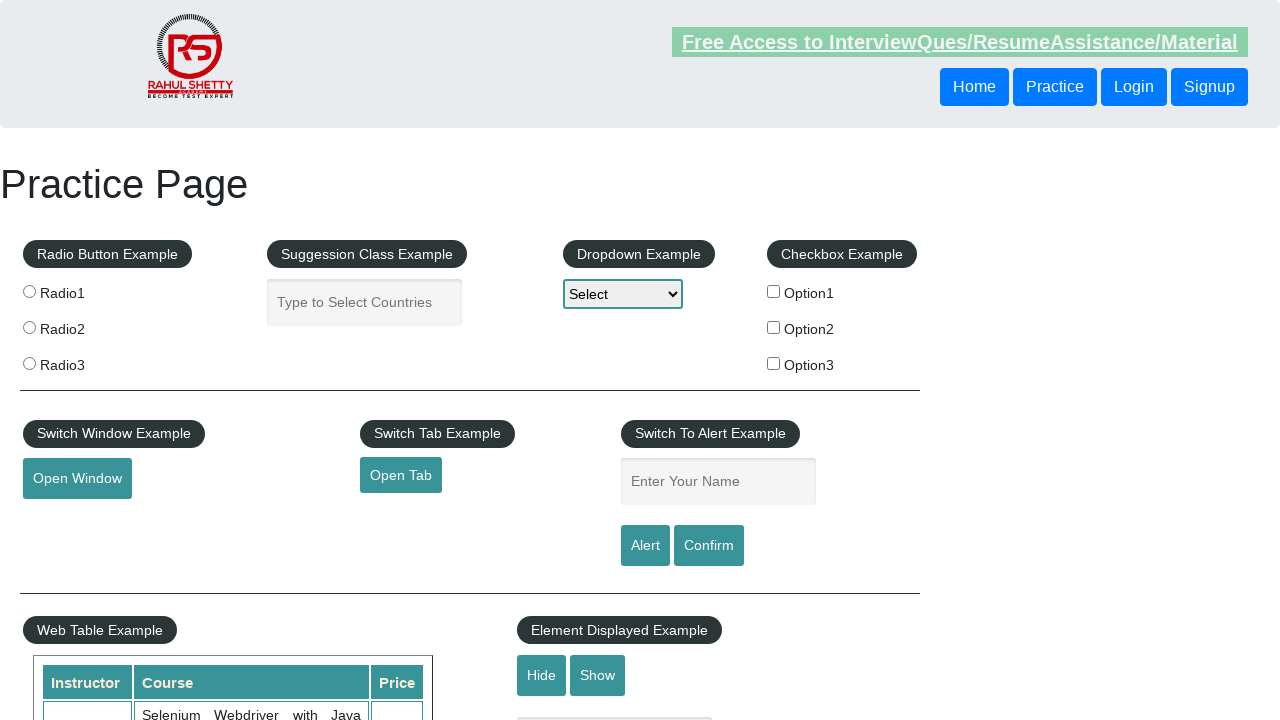

Verified total link count is 27
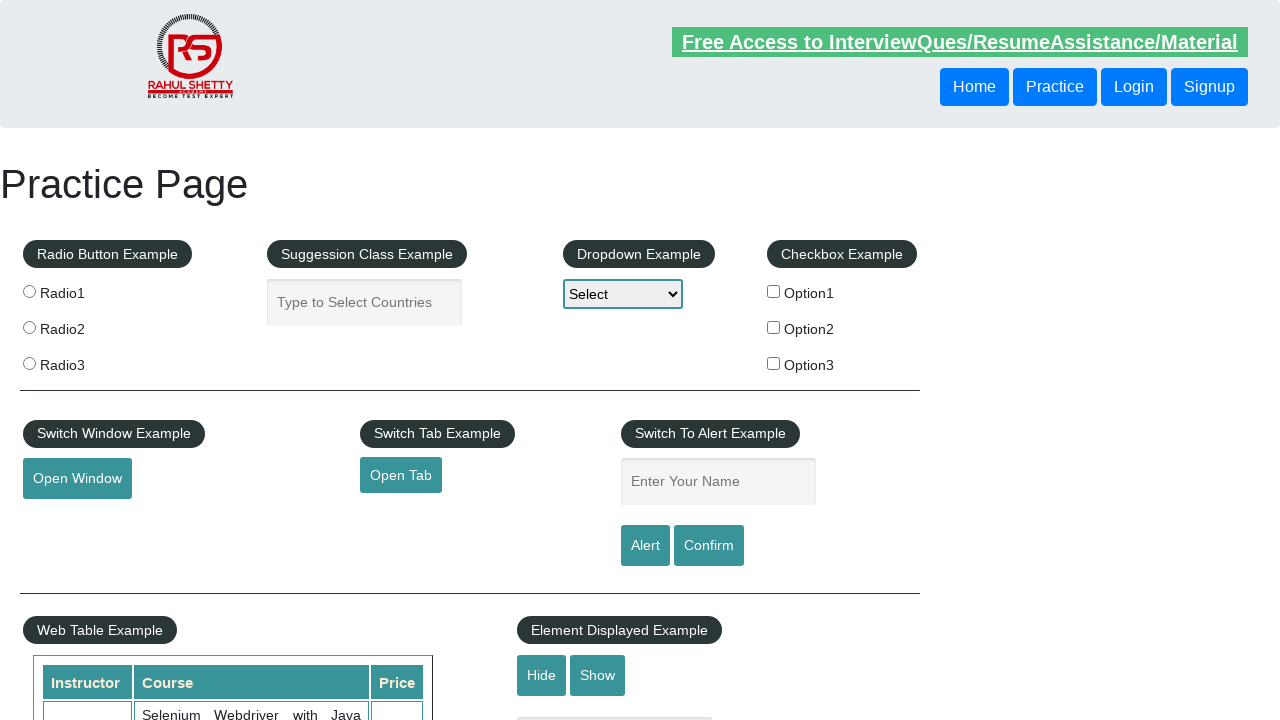

Located footer section (#gf-BIG)
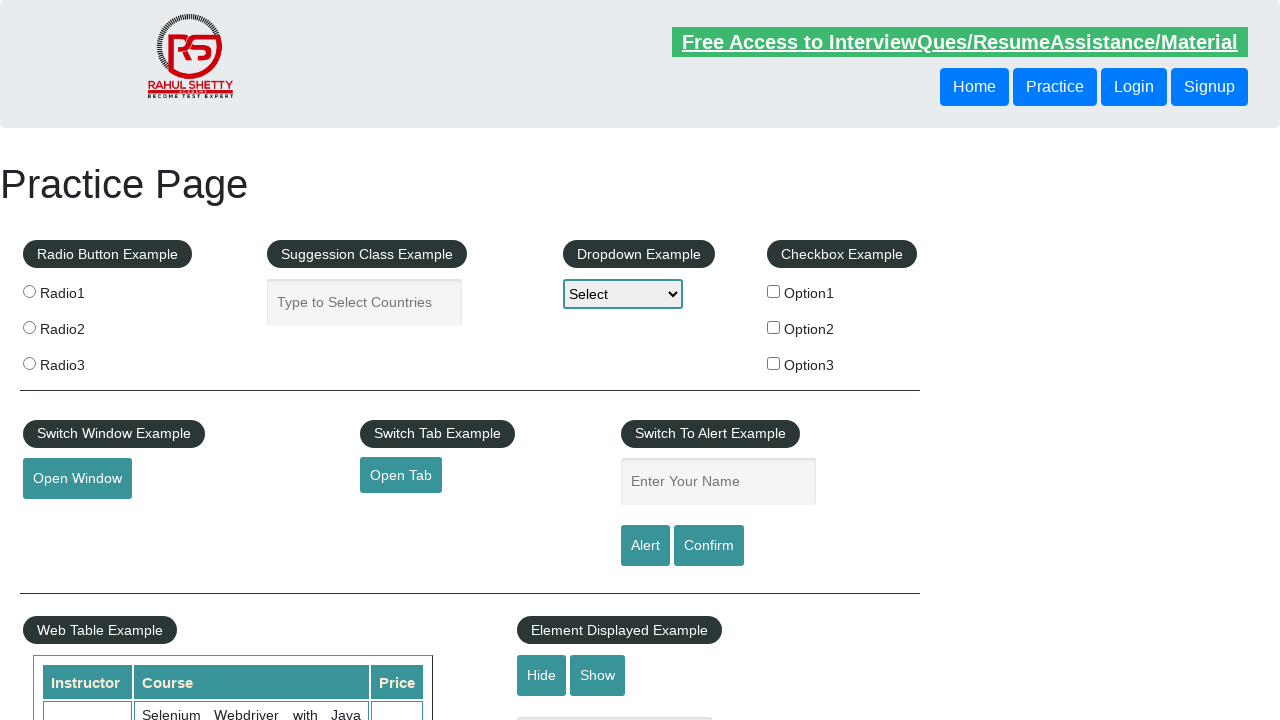

Counted footer links: 20
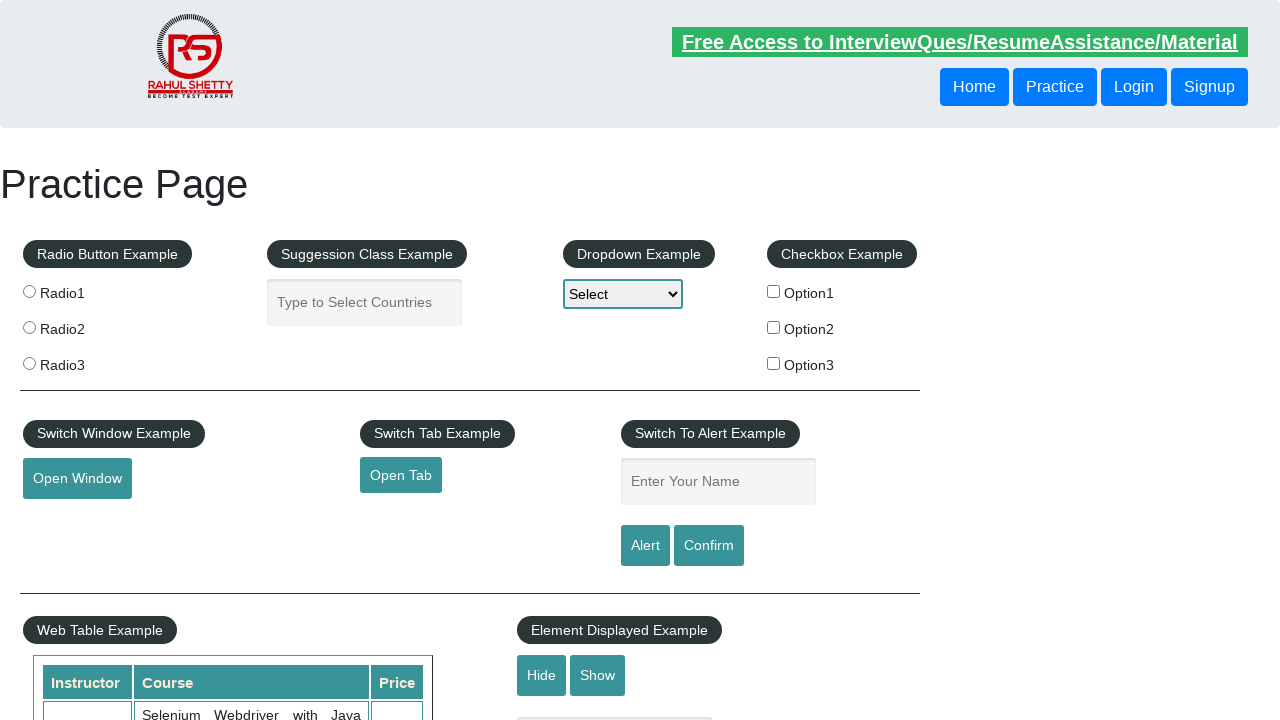

Located first column of footer
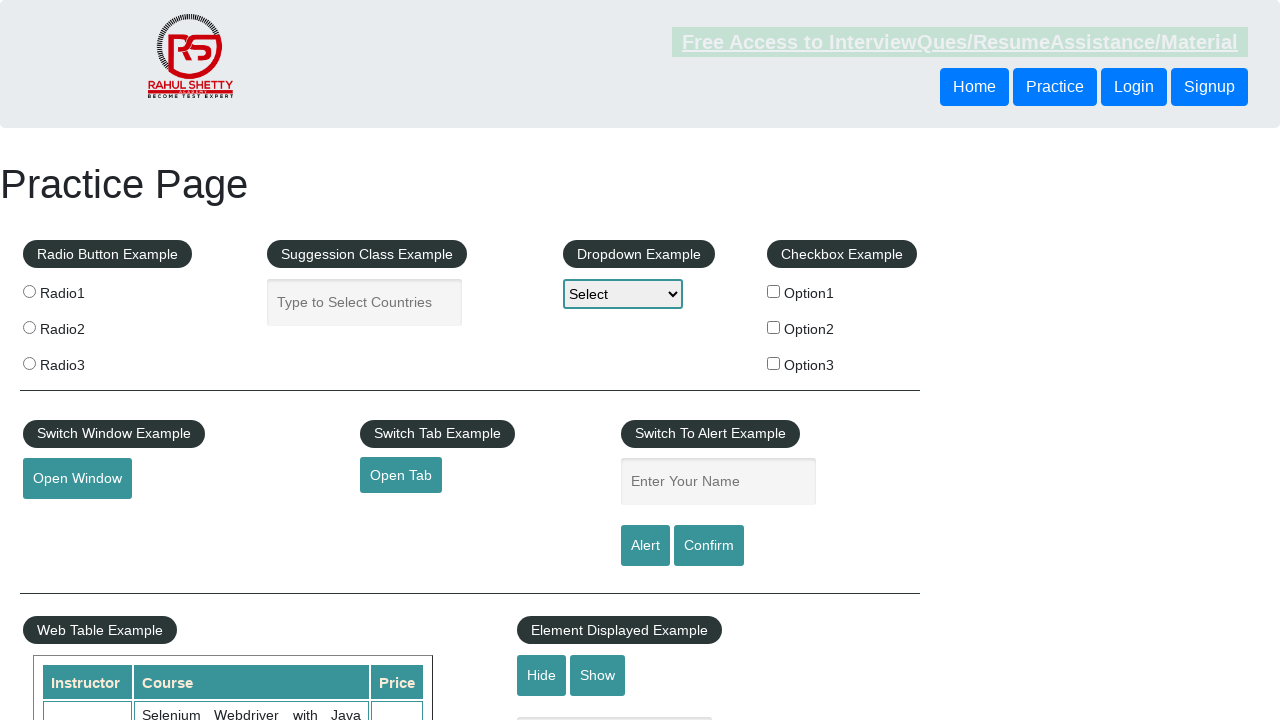

Located all links in first footer column
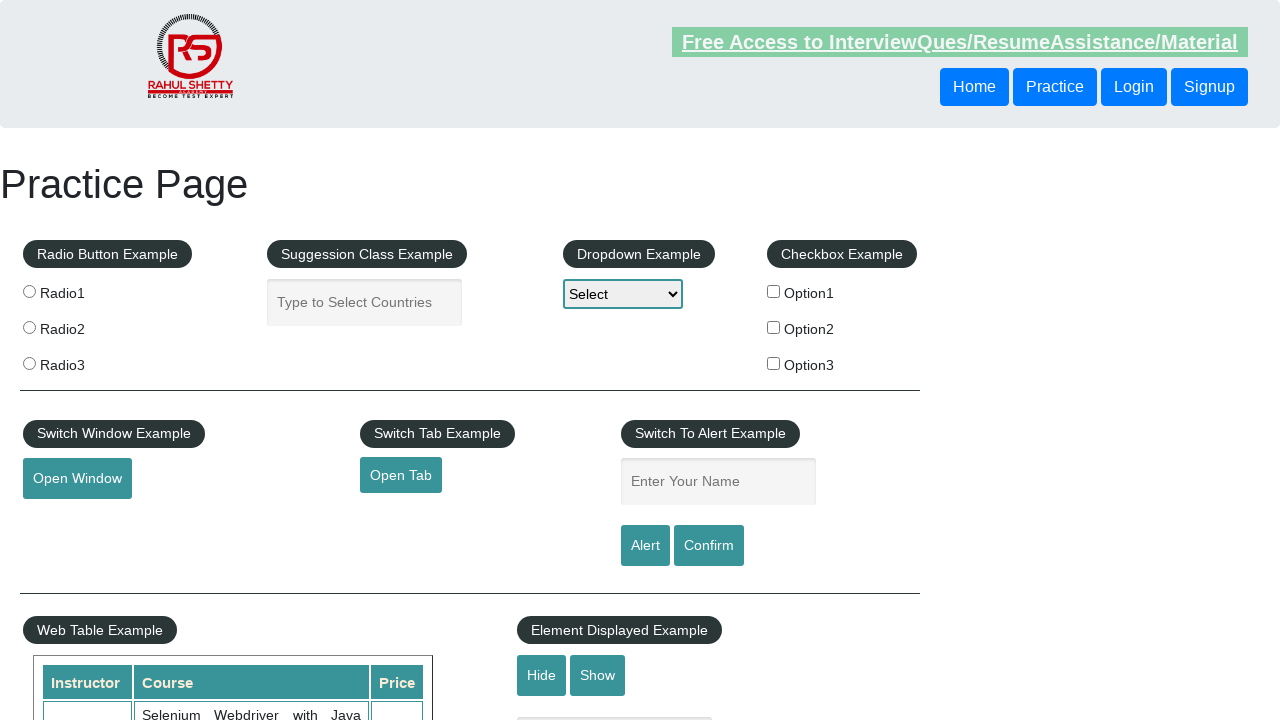

Counted first column links: 5
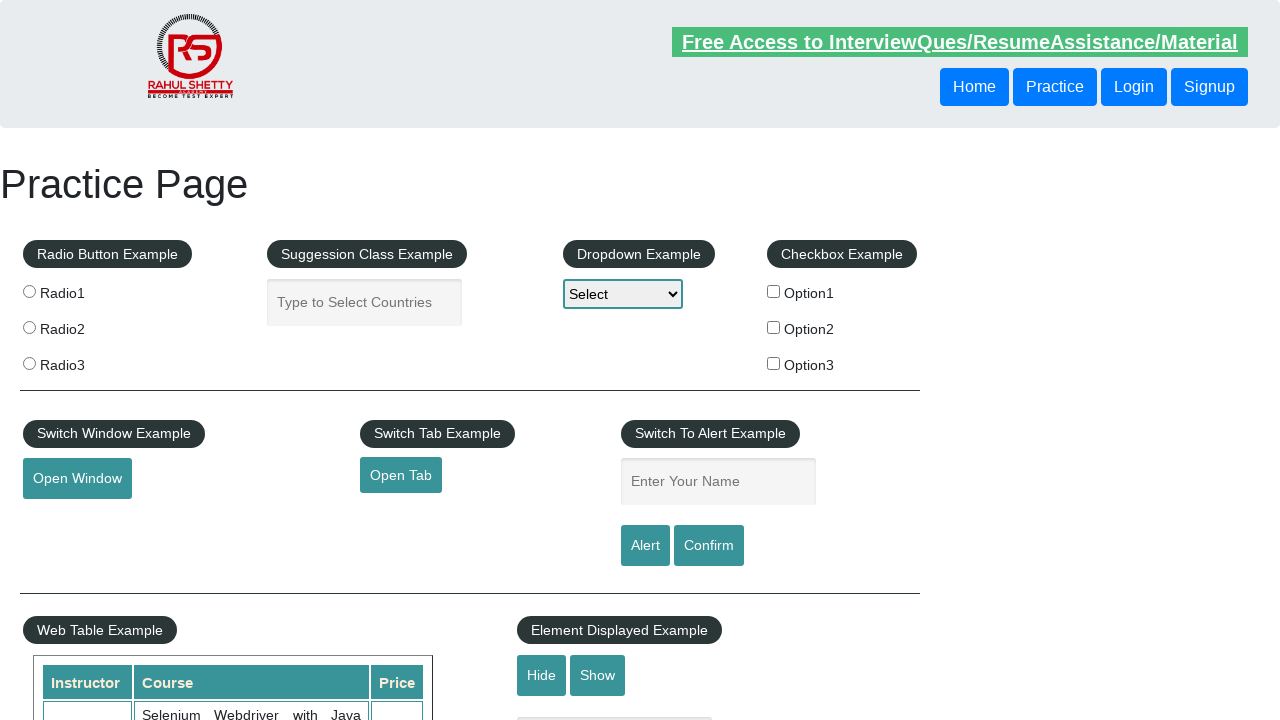

Selected link 1 from first footer column
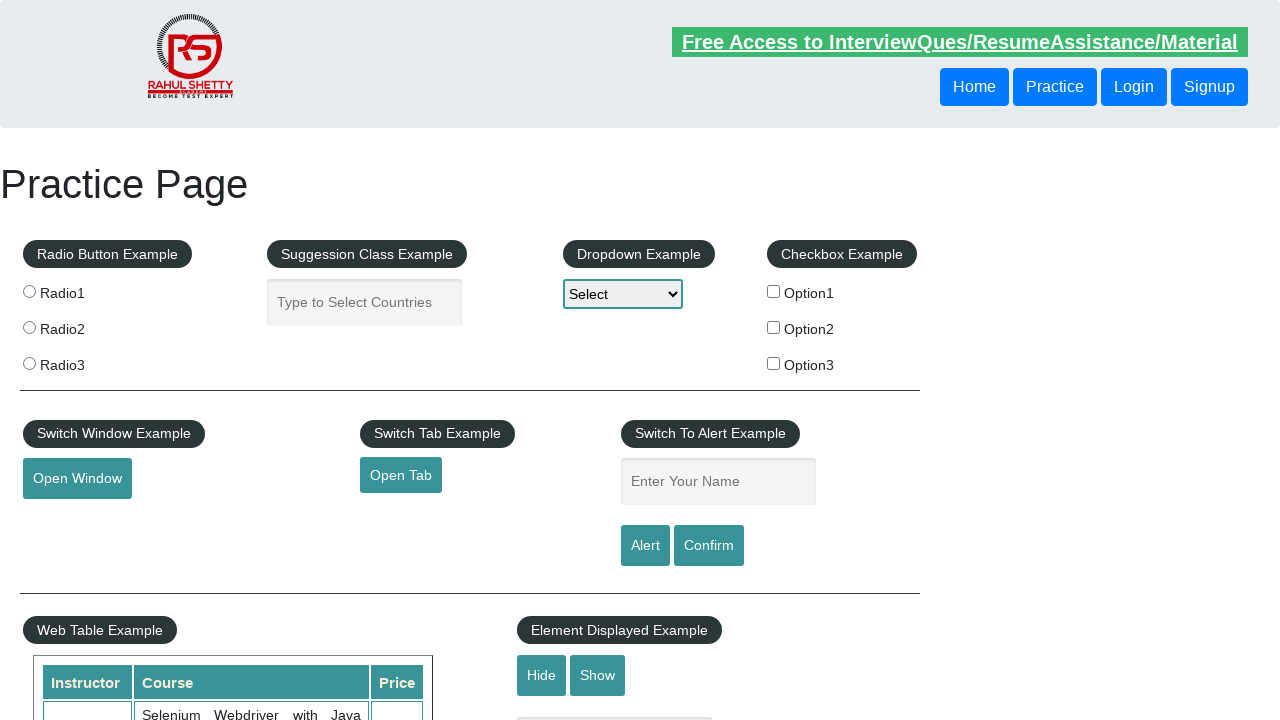

Opened link 1 in new tab with Ctrl+Click at (68, 520) on xpath=//tbody/tr/td[1]/ul >> a >> nth=1
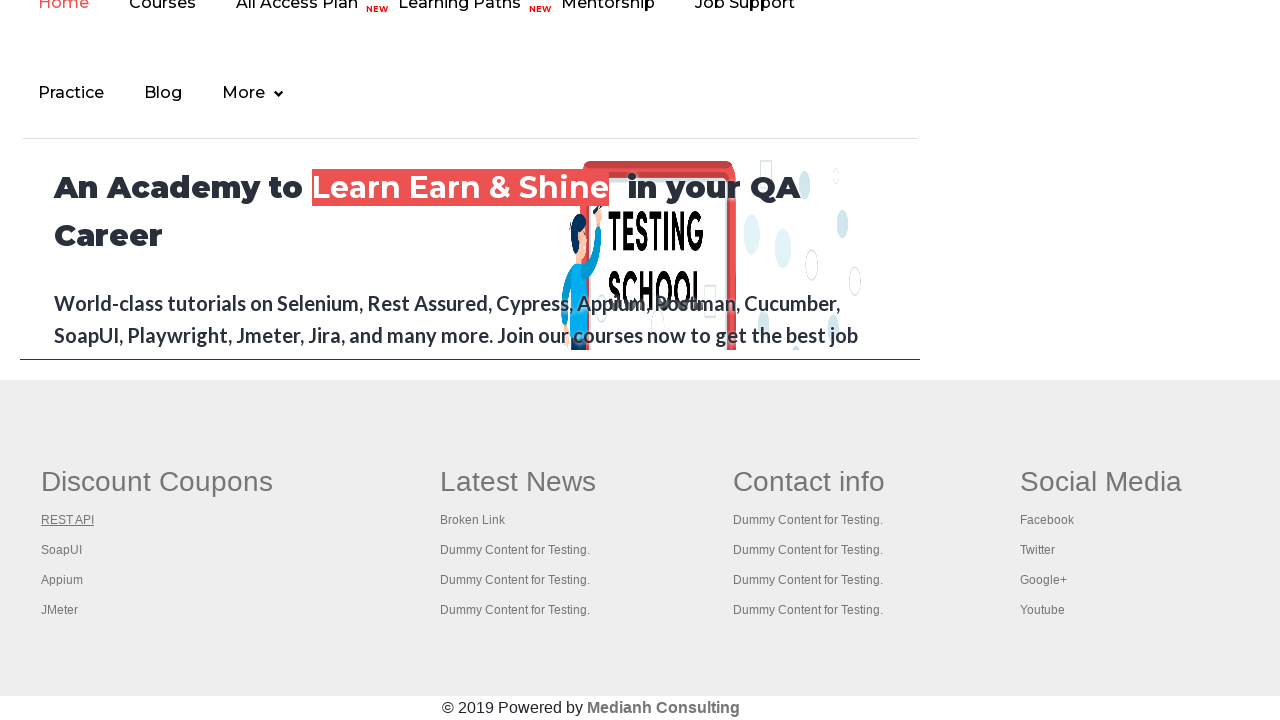

New tab 1 finished loading
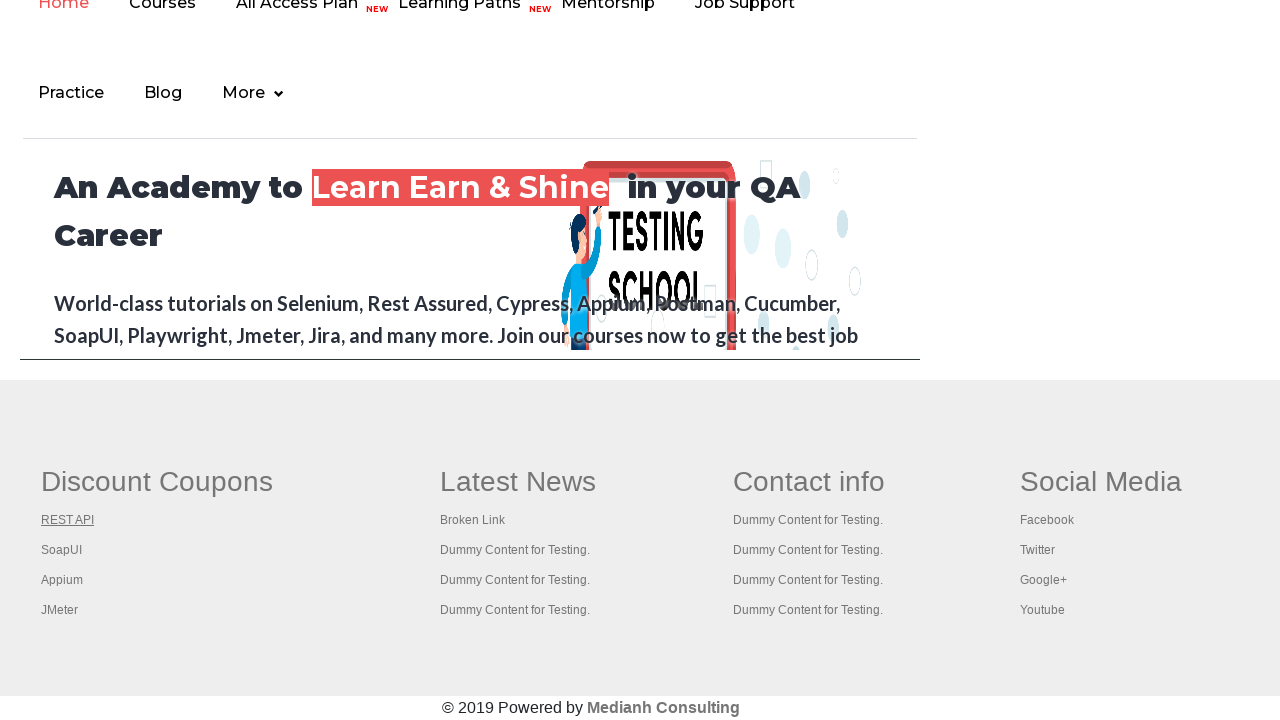

Title of tab 1: REST API Tutorial
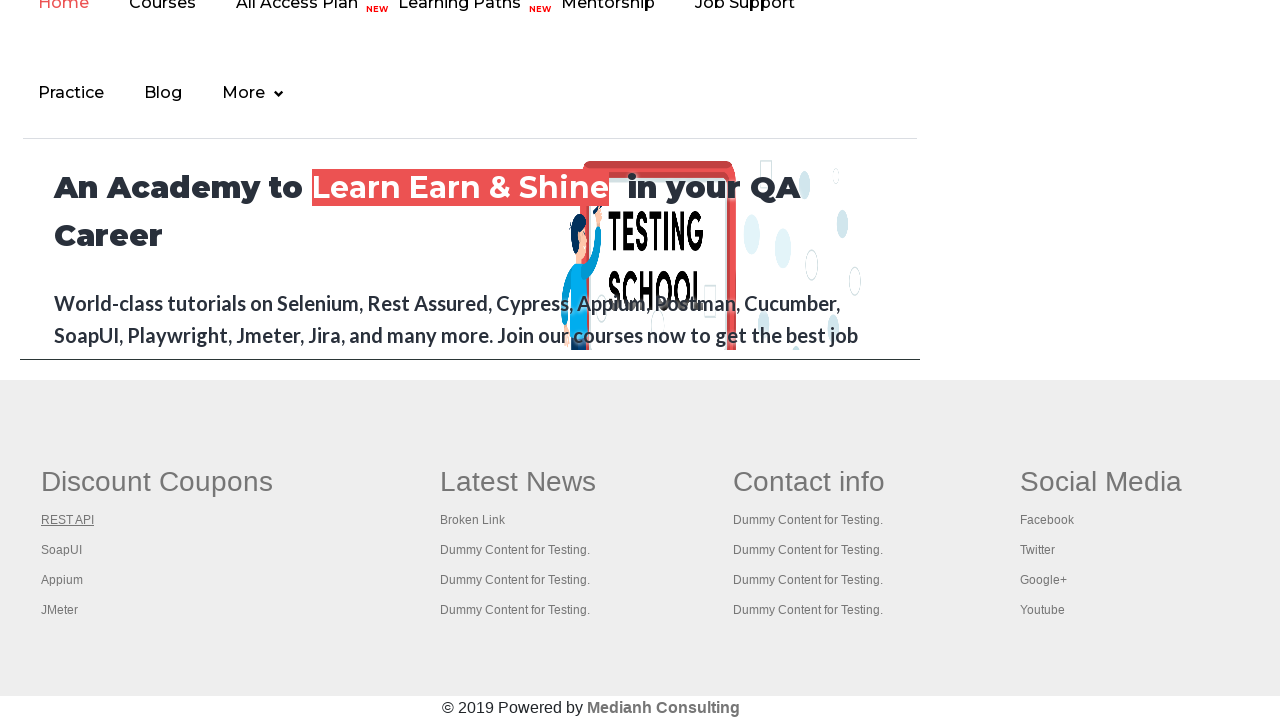

Selected link 2 from first footer column
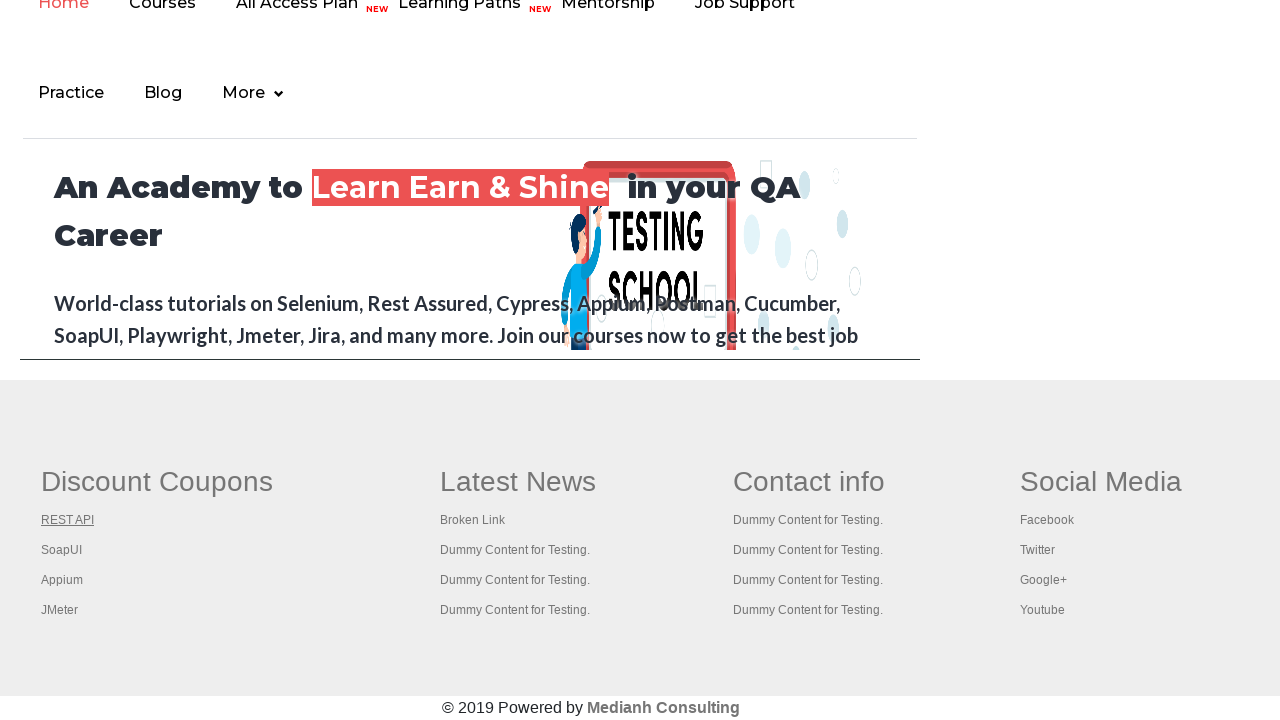

Opened link 2 in new tab with Ctrl+Click at (62, 550) on xpath=//tbody/tr/td[1]/ul >> a >> nth=2
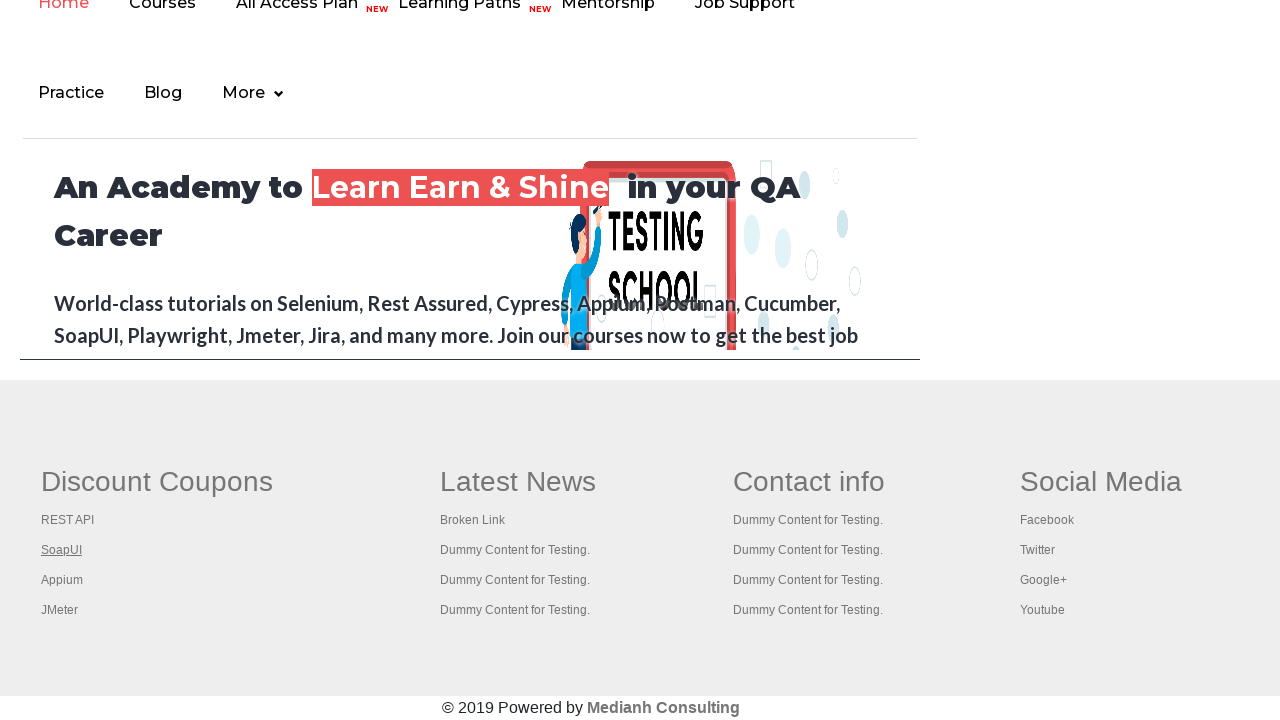

New tab 2 finished loading
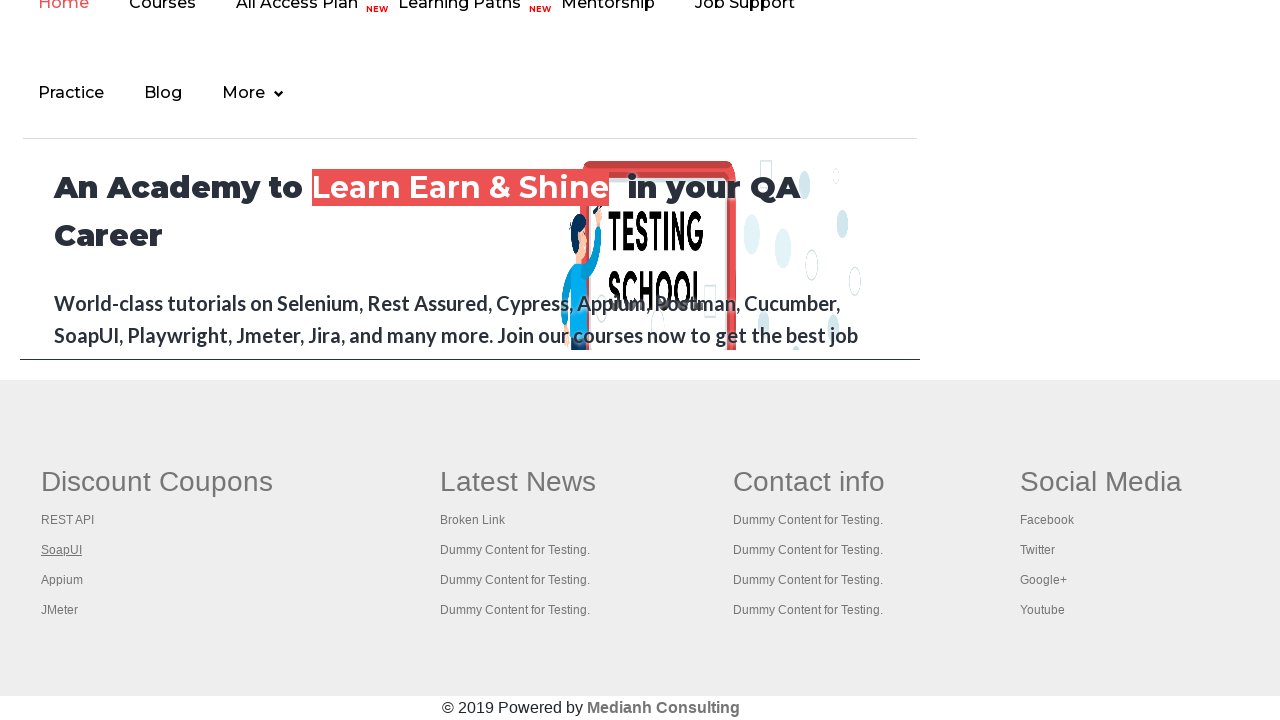

Title of tab 2: The World’s Most Popular API Testing Tool | SoapUI
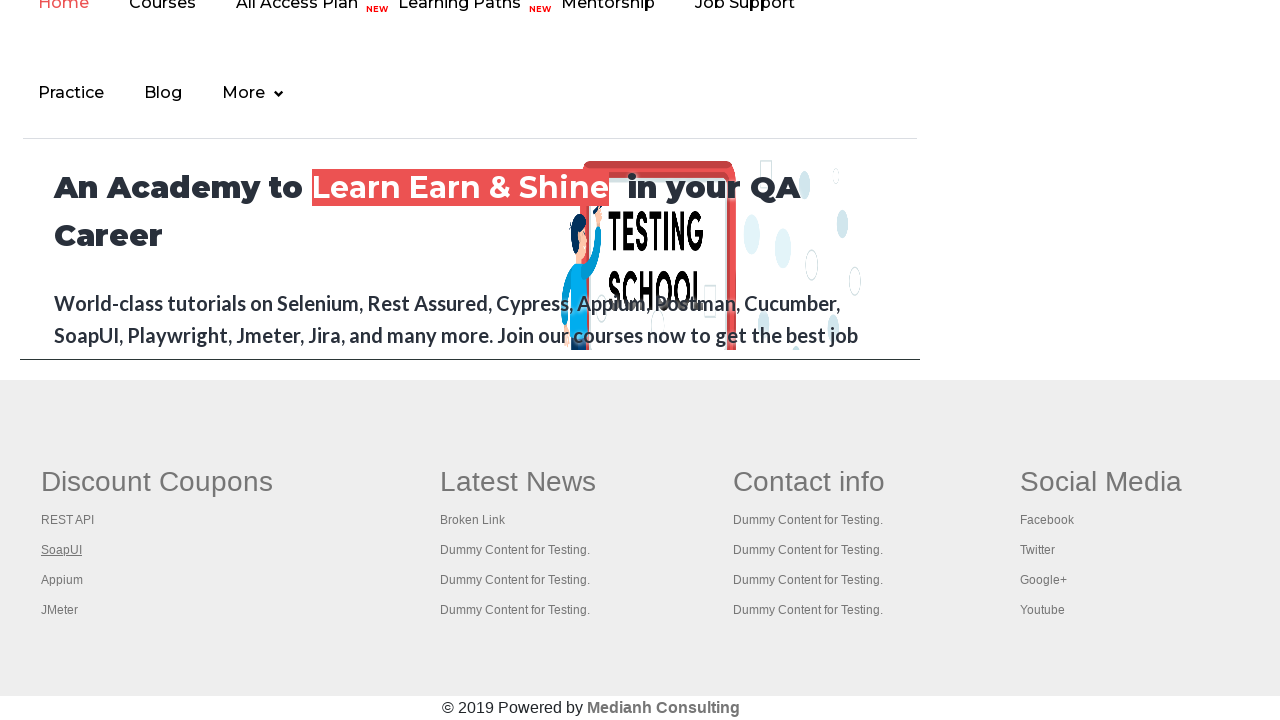

Selected link 3 from first footer column
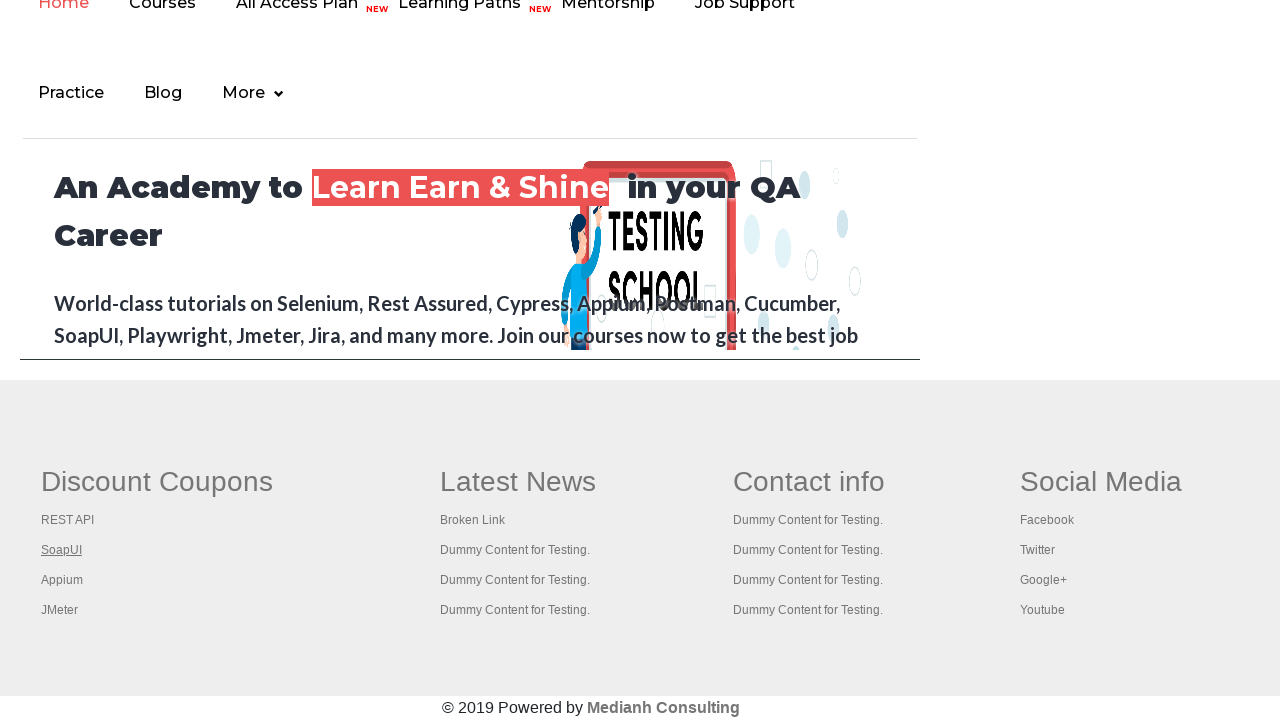

Opened link 3 in new tab with Ctrl+Click at (62, 580) on xpath=//tbody/tr/td[1]/ul >> a >> nth=3
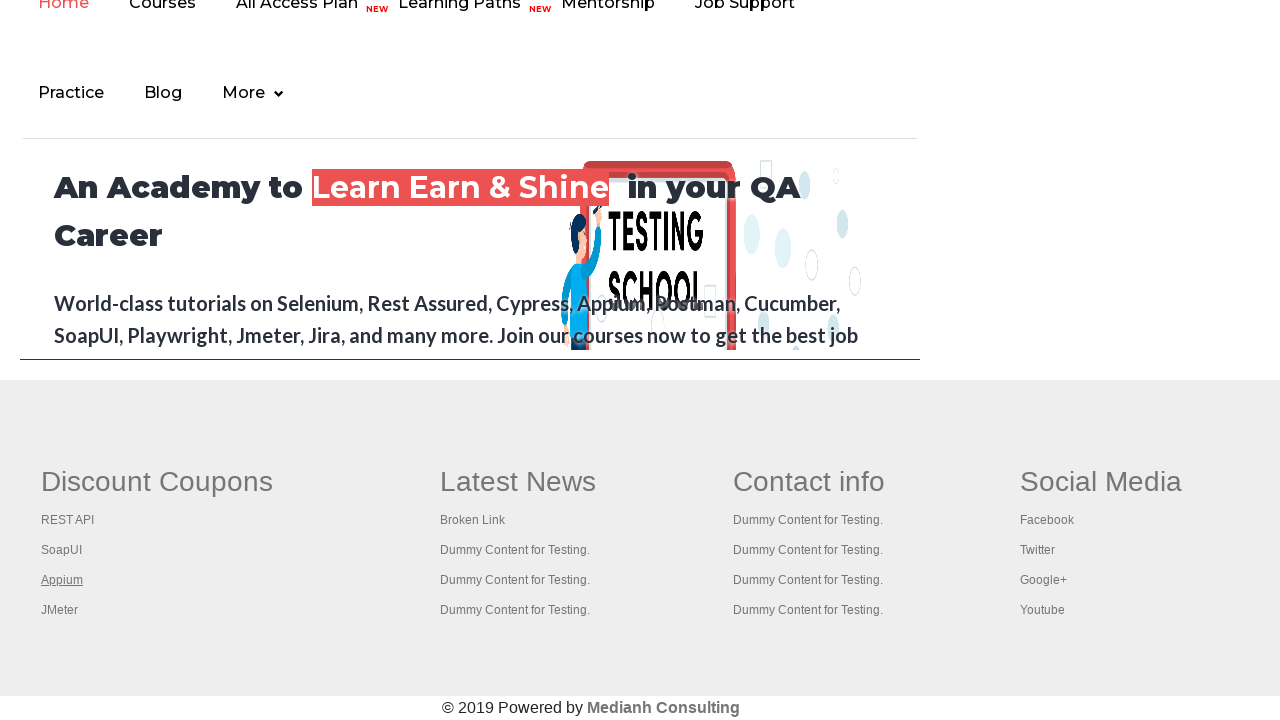

New tab 3 finished loading
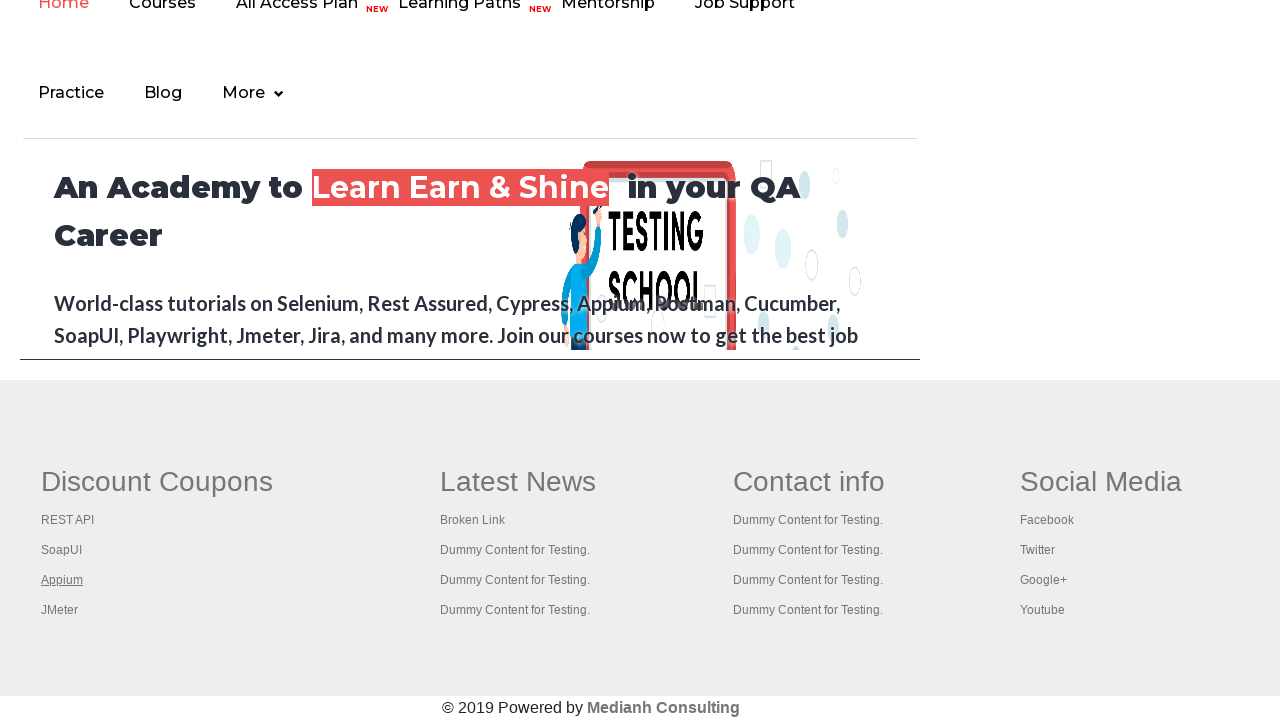

Title of tab 3: Appium tutorial for Mobile Apps testing | RahulShetty Academy | Rahul
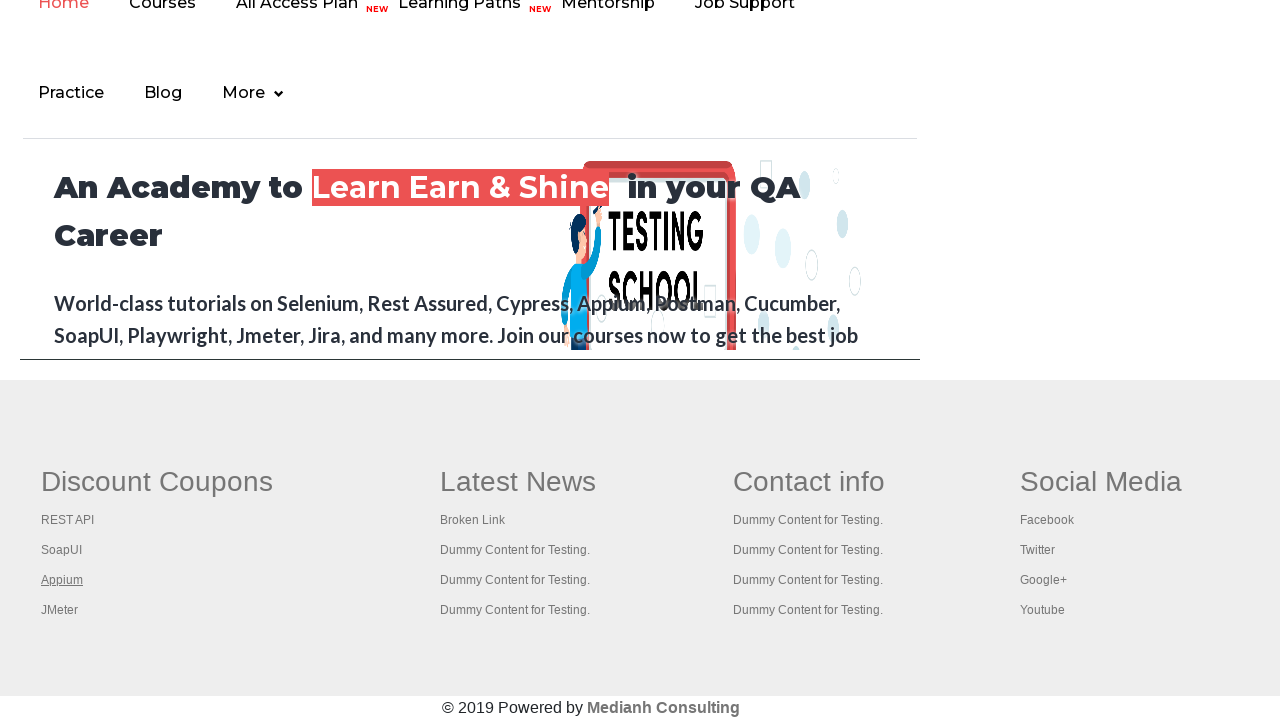

Selected link 4 from first footer column
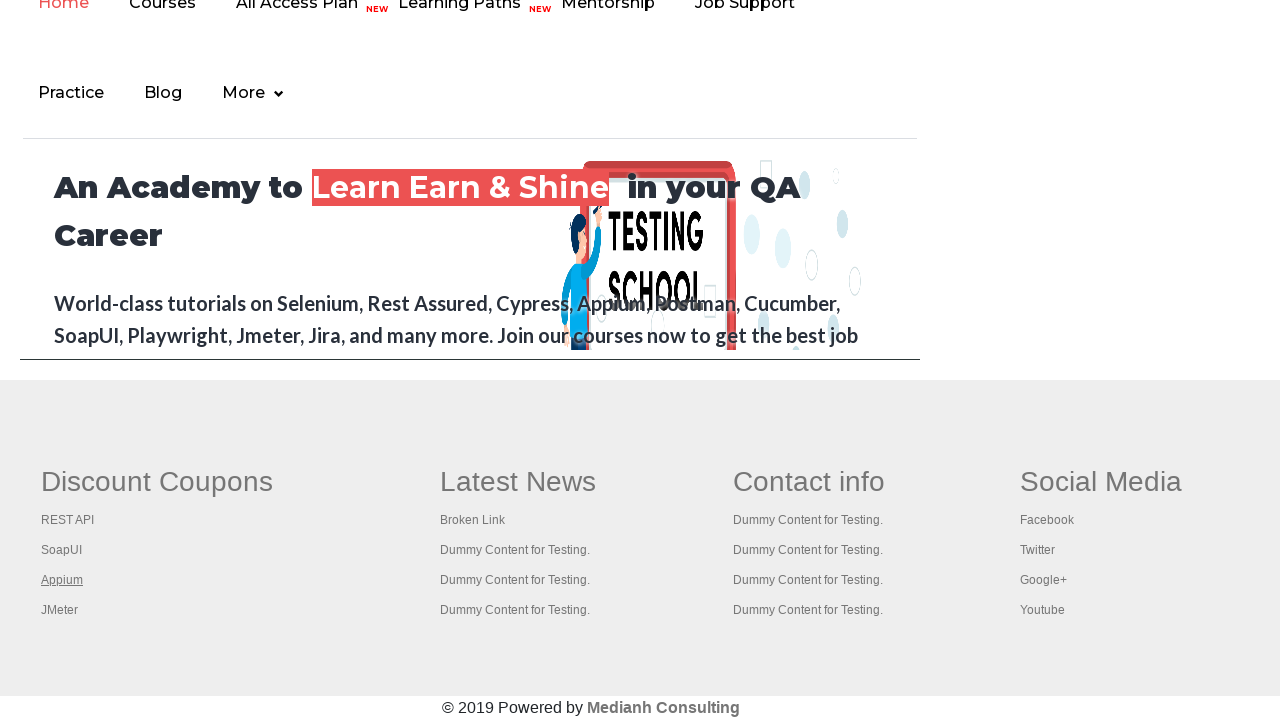

Opened link 4 in new tab with Ctrl+Click at (60, 610) on xpath=//tbody/tr/td[1]/ul >> a >> nth=4
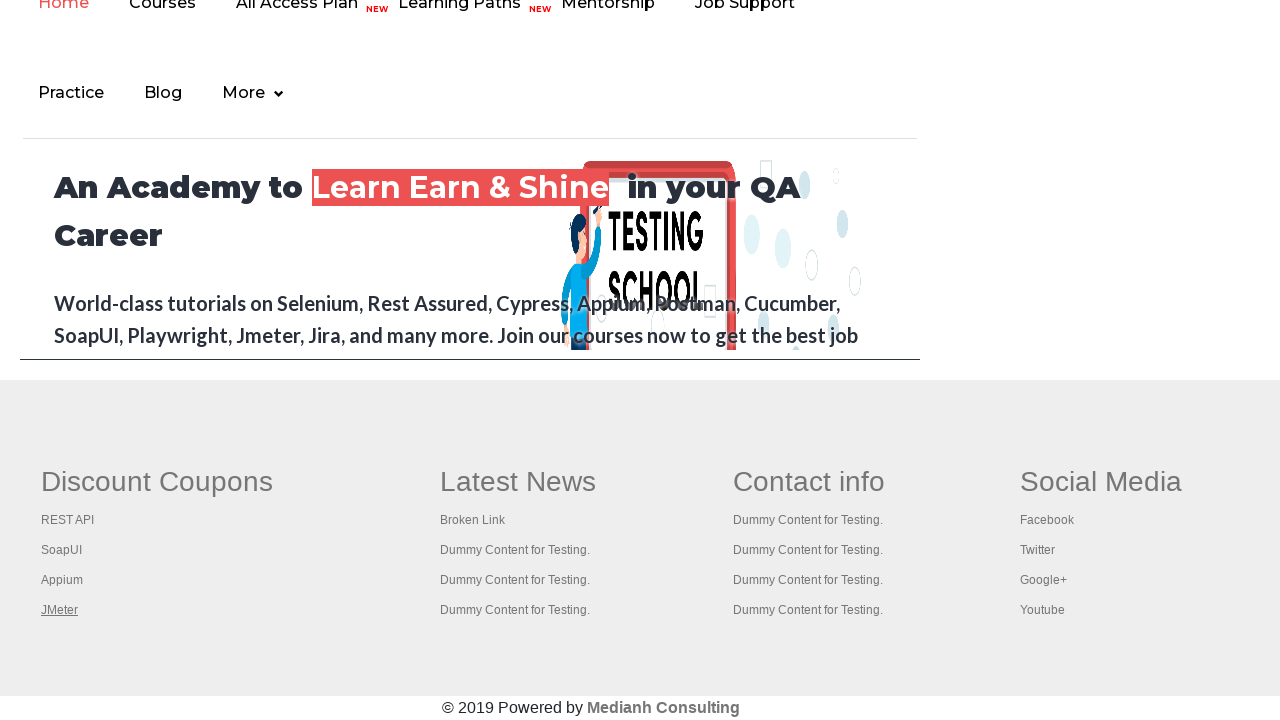

New tab 4 finished loading
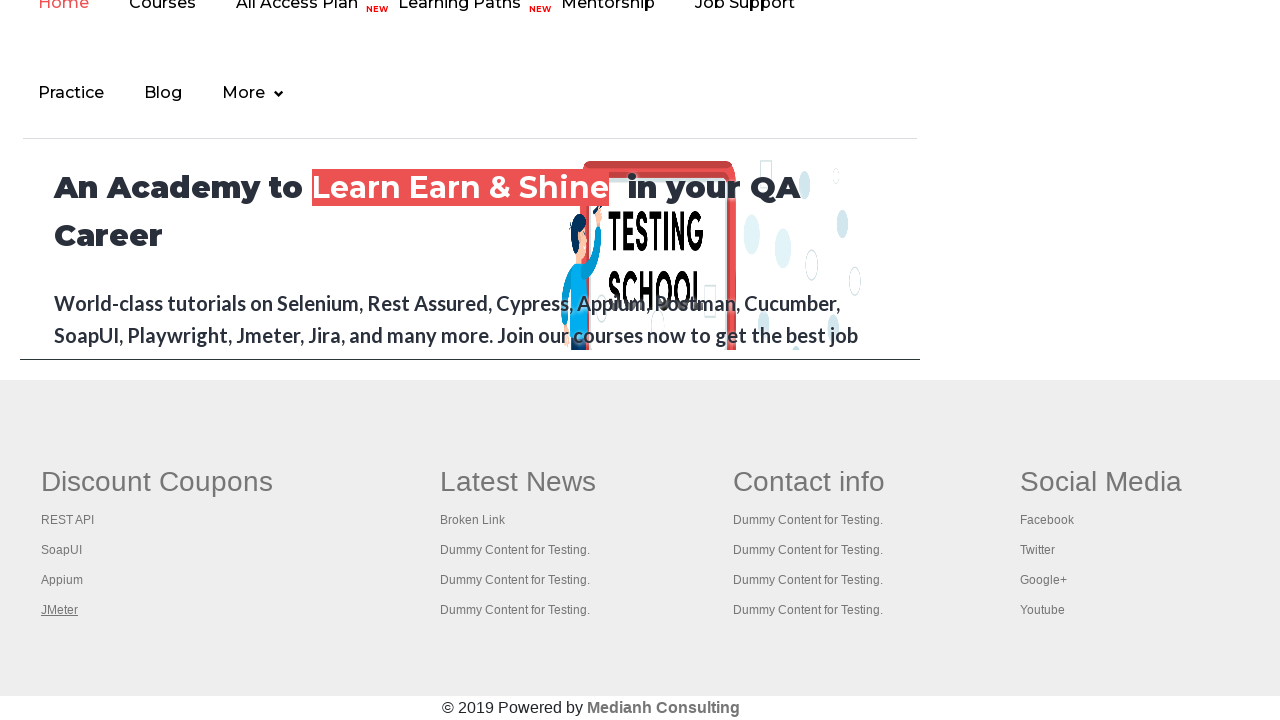

Title of tab 4: Apache JMeter - Apache JMeter™
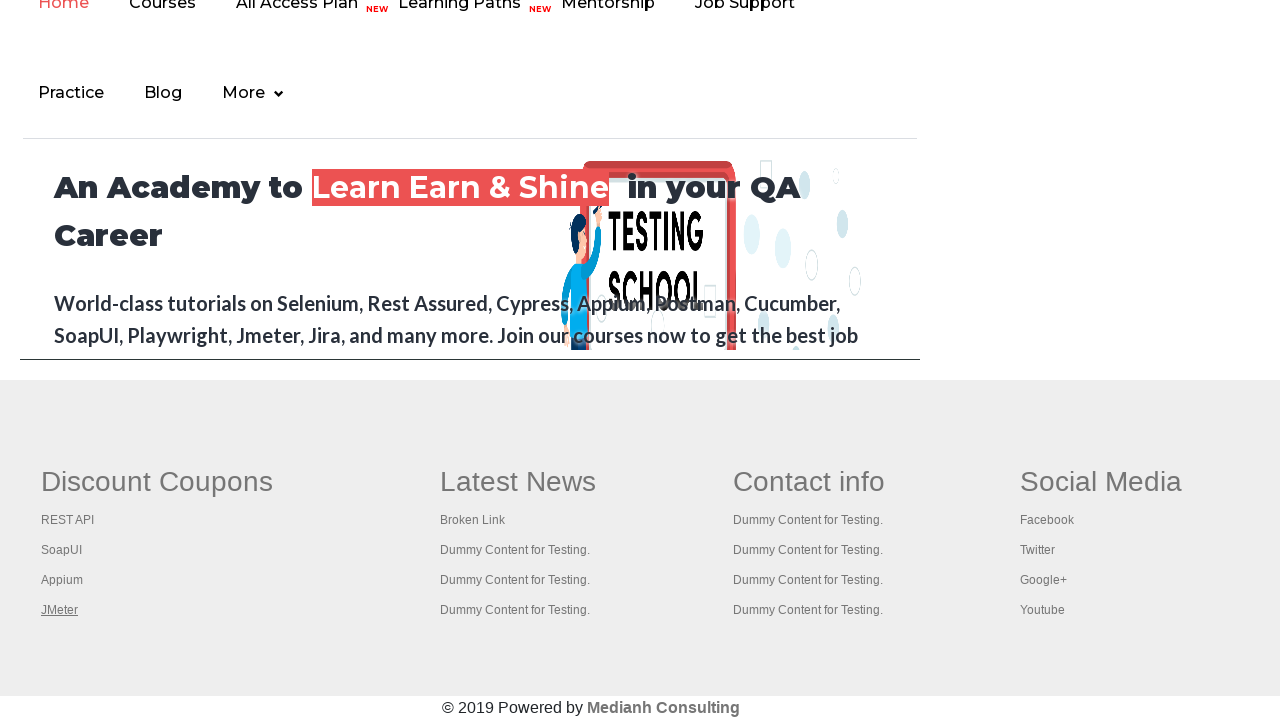

Retrieved all open pages from context (5 total)
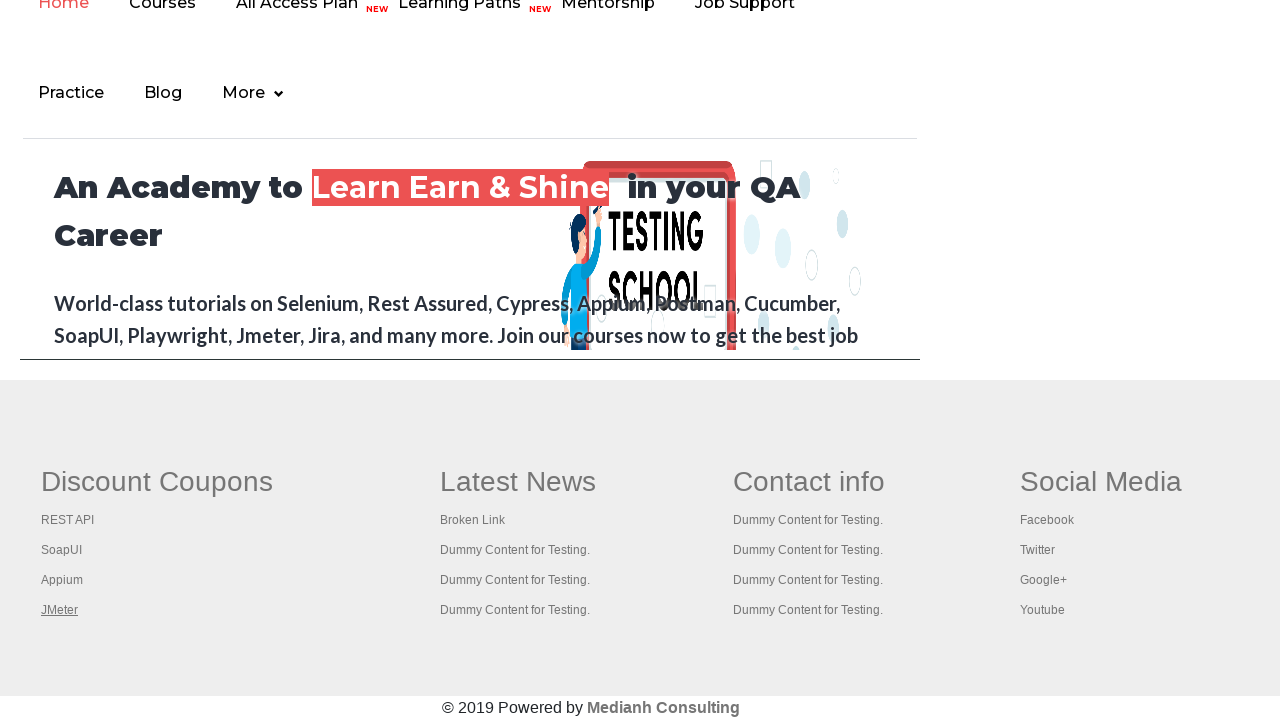

Page 0 title: Practice Page
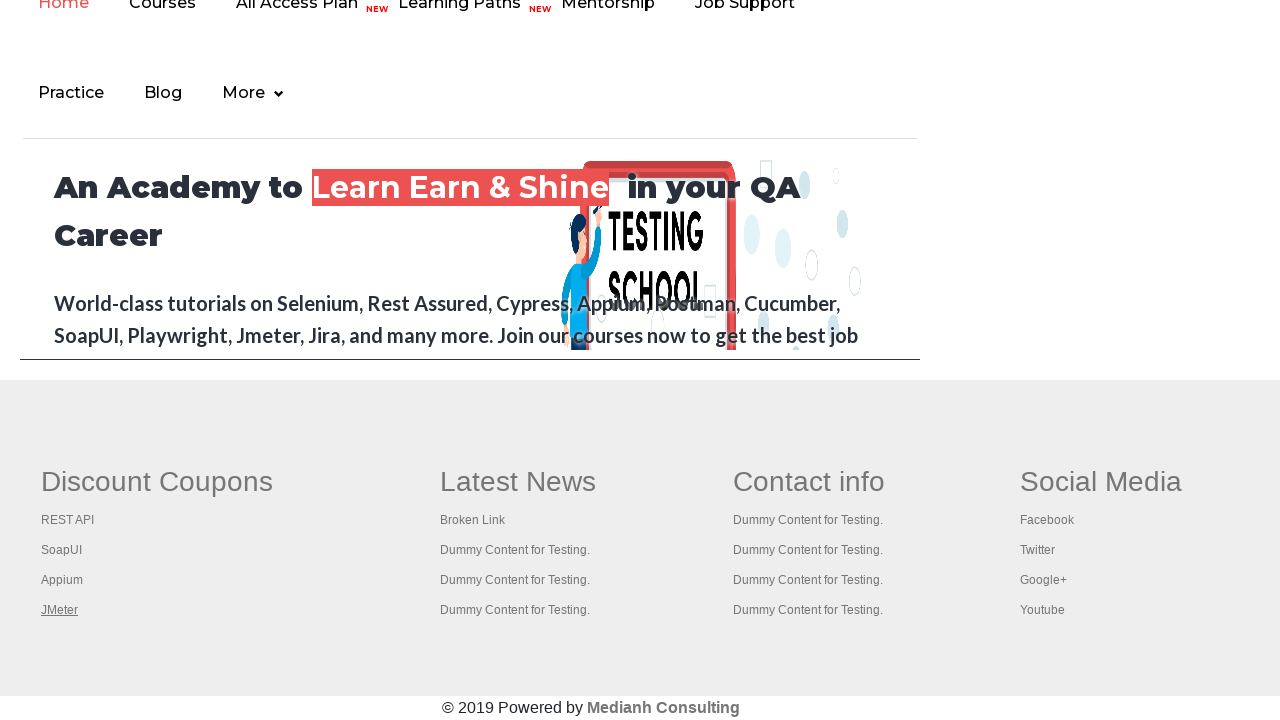

Page 1 title: REST API Tutorial
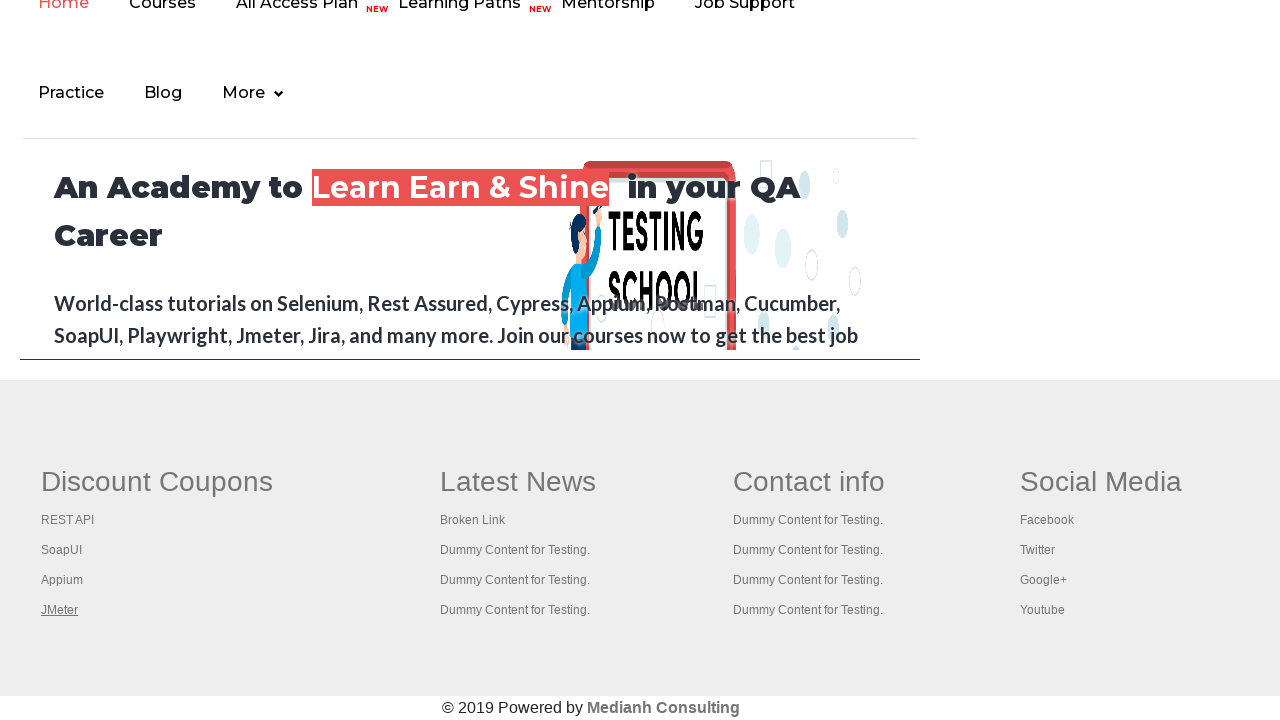

Page 2 title: The World’s Most Popular API Testing Tool | SoapUI
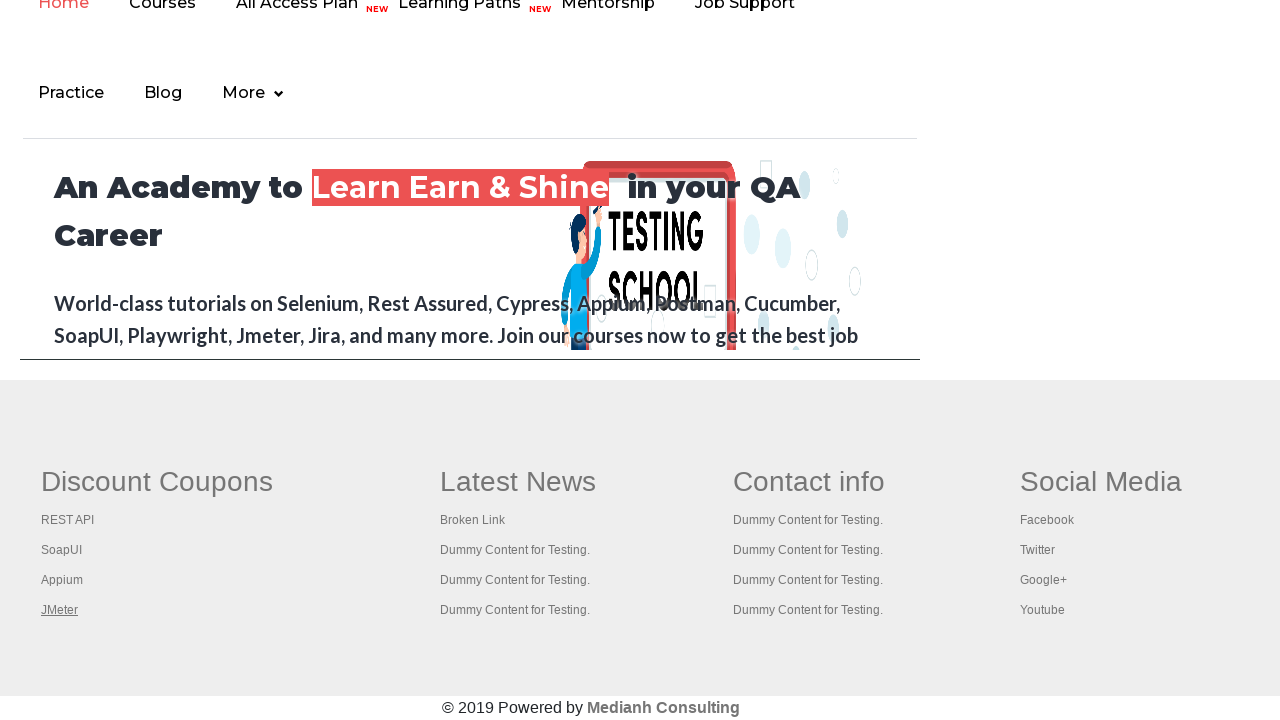

Page 3 title: Appium tutorial for Mobile Apps testing | RahulShetty Academy | Rahul
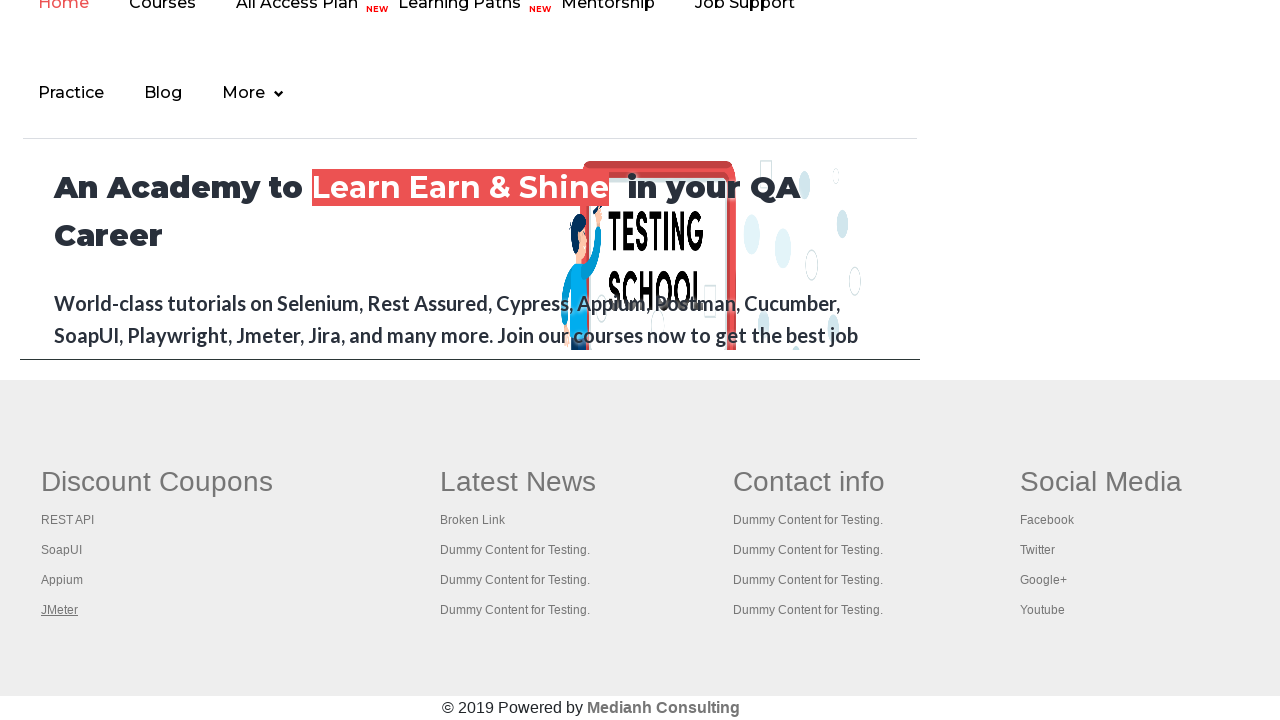

Page 4 title: Apache JMeter - Apache JMeter™
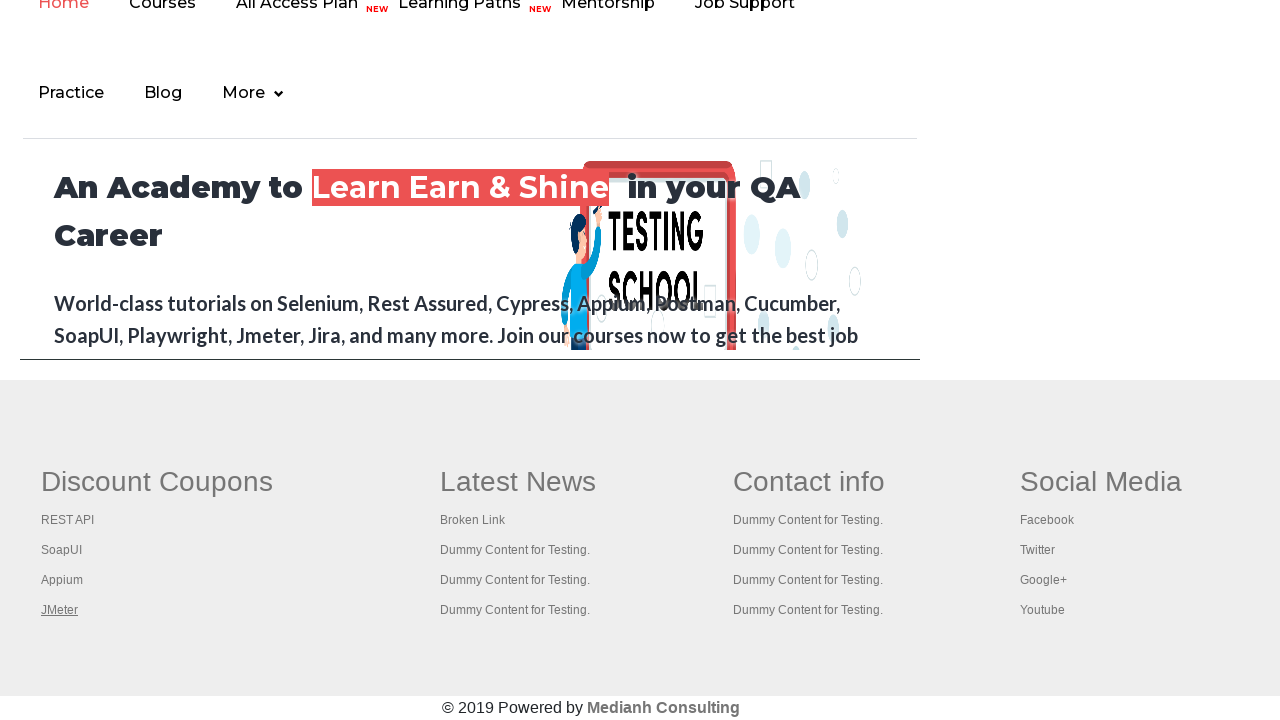

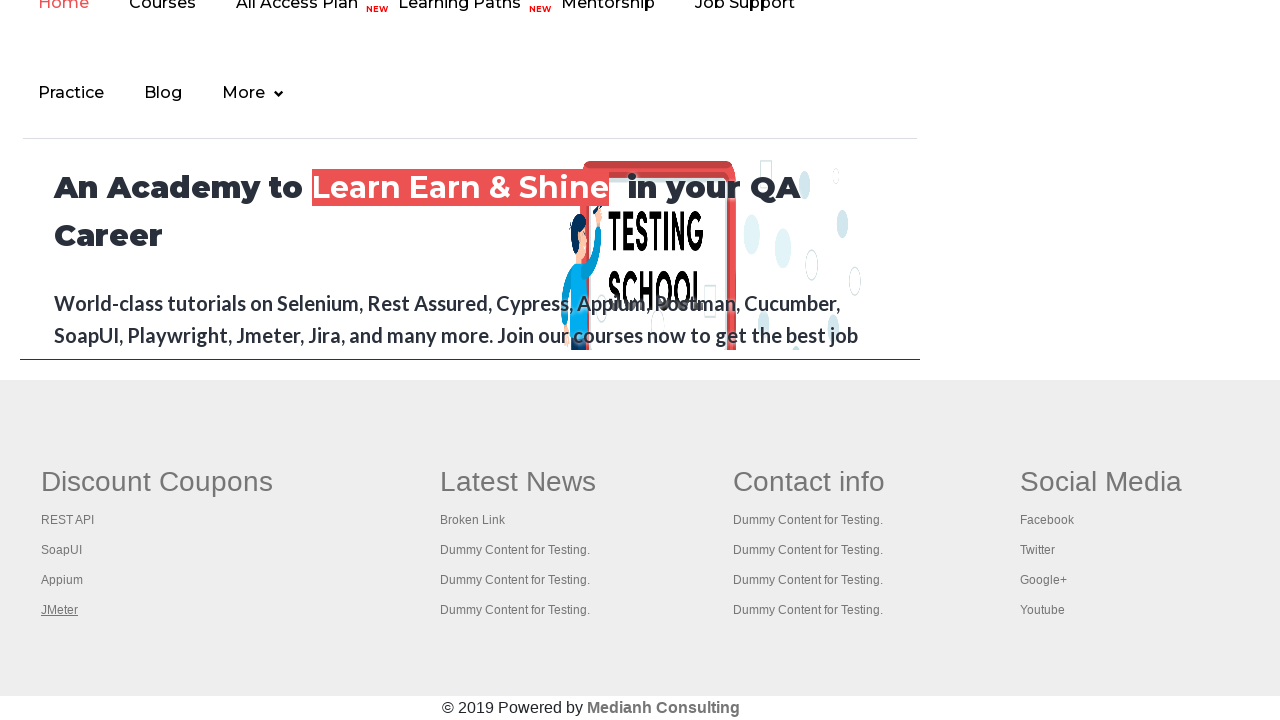